Tests date picker functionality by opening the date picker, navigating forward through months until reaching October, and selecting the 26th day.

Starting URL: http://testautomationpractice.blogspot.com/

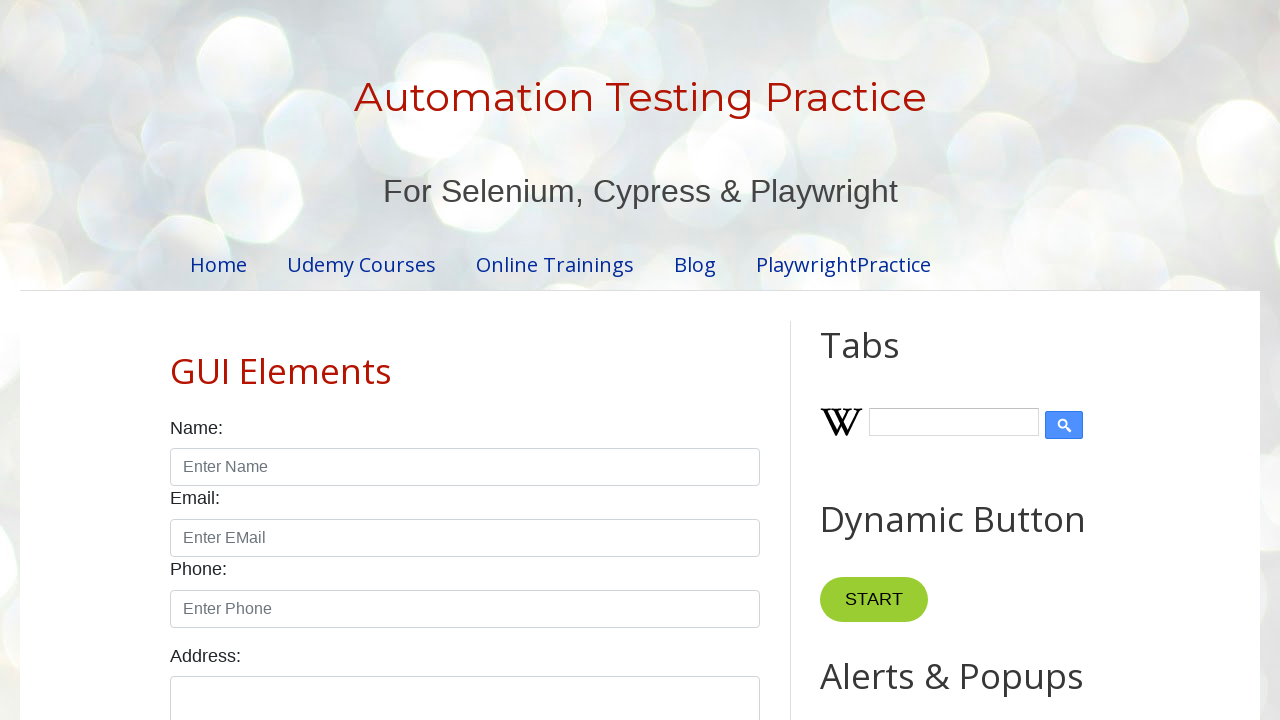

Clicked on the date picker to open it at (515, 360) on #datepicker
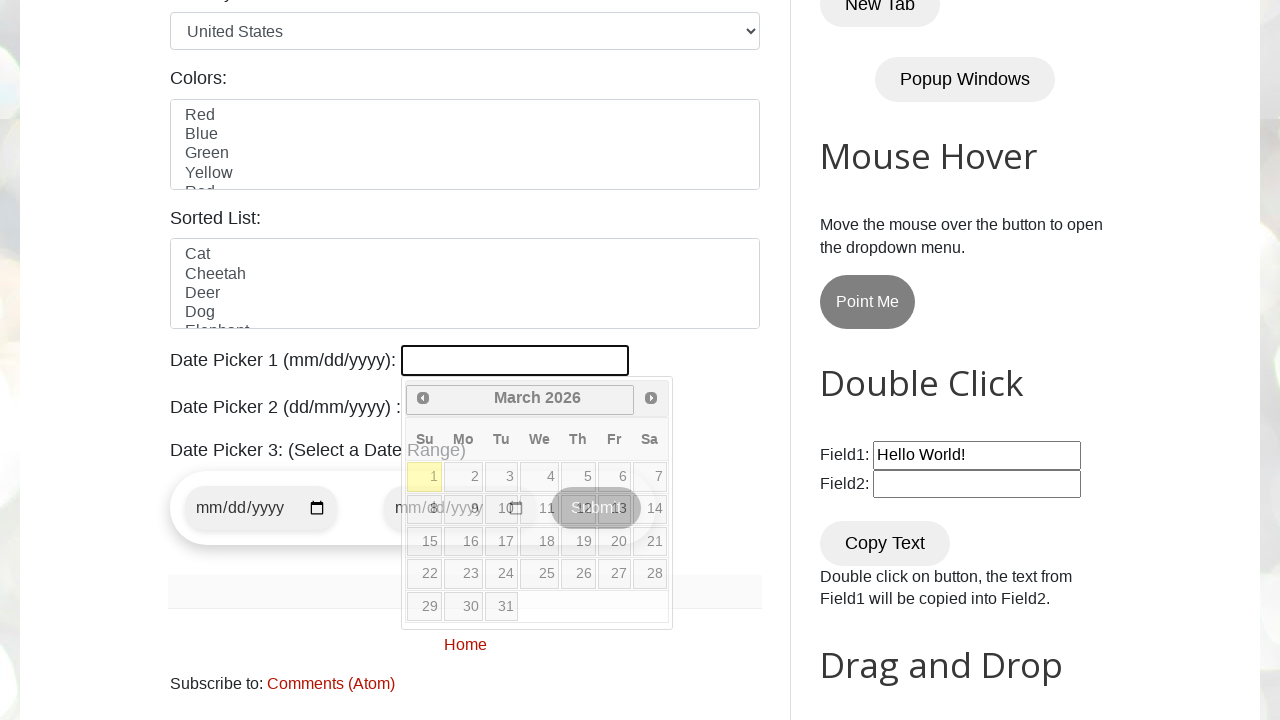

Clicked Next button to navigate to the next month at (651, 398) on xpath=//span[contains(text(),'Next')]
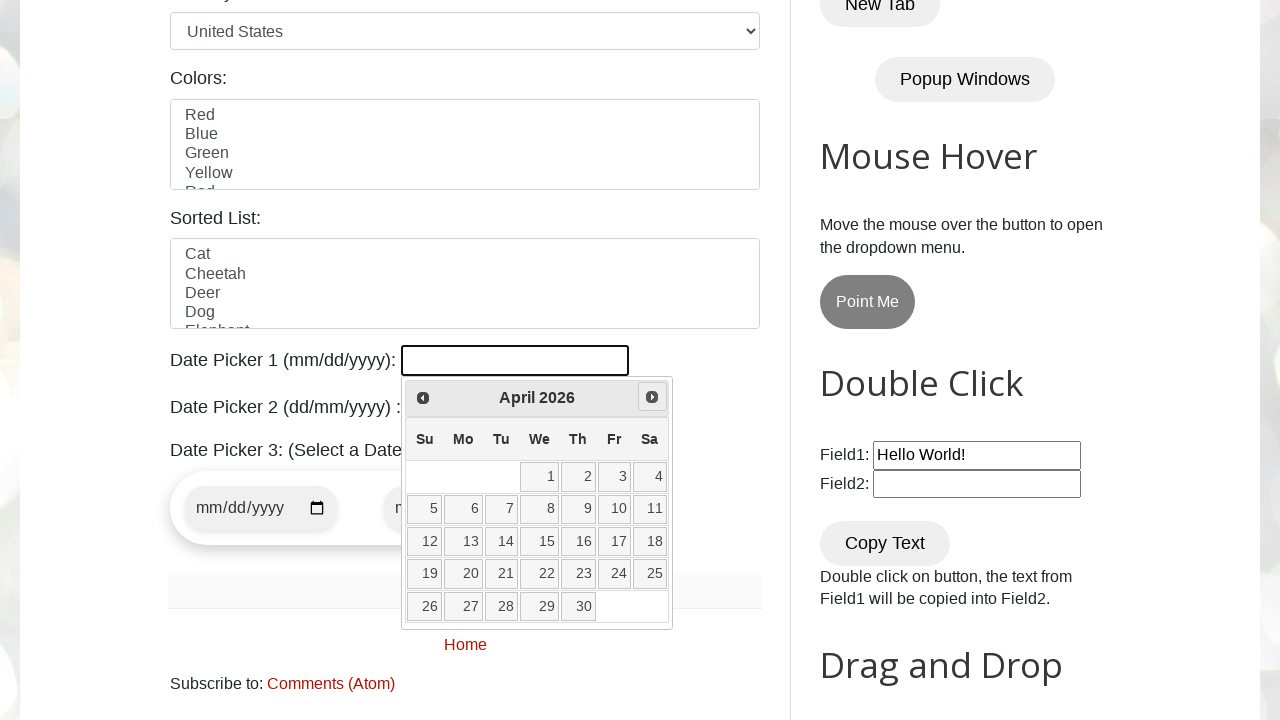

Waited for calendar to update
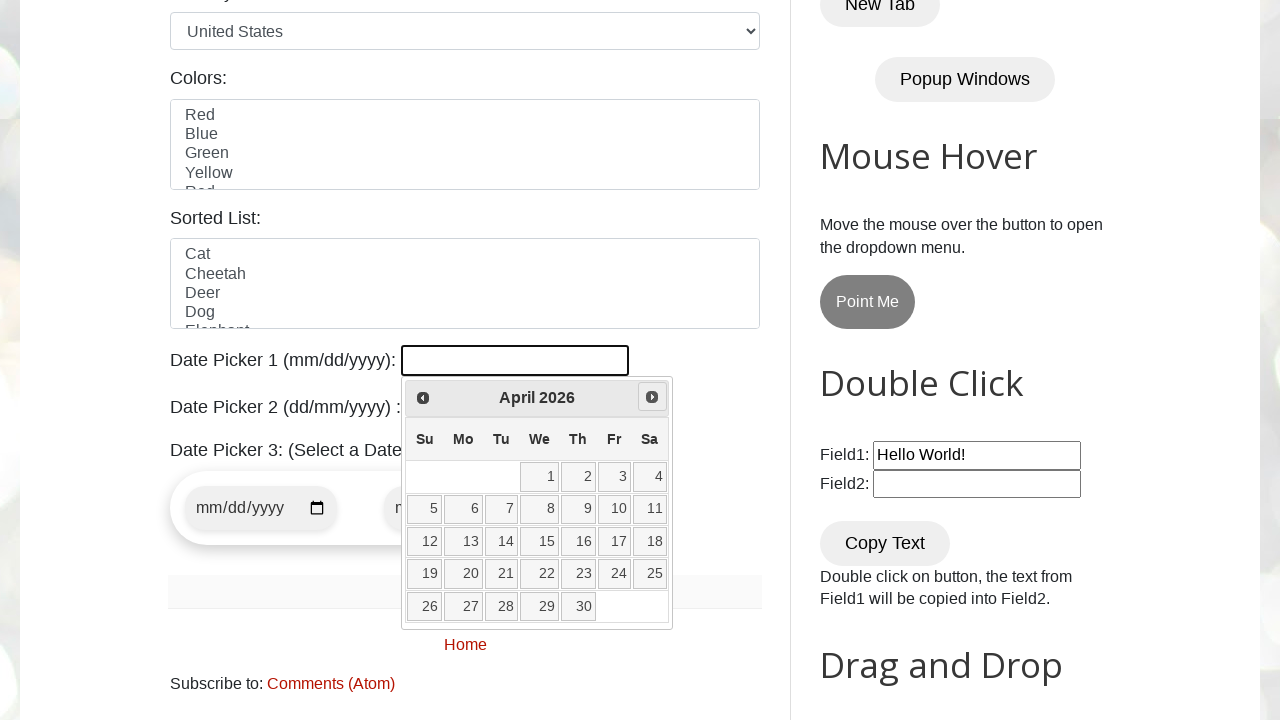

Retrieved current month title: April 2026
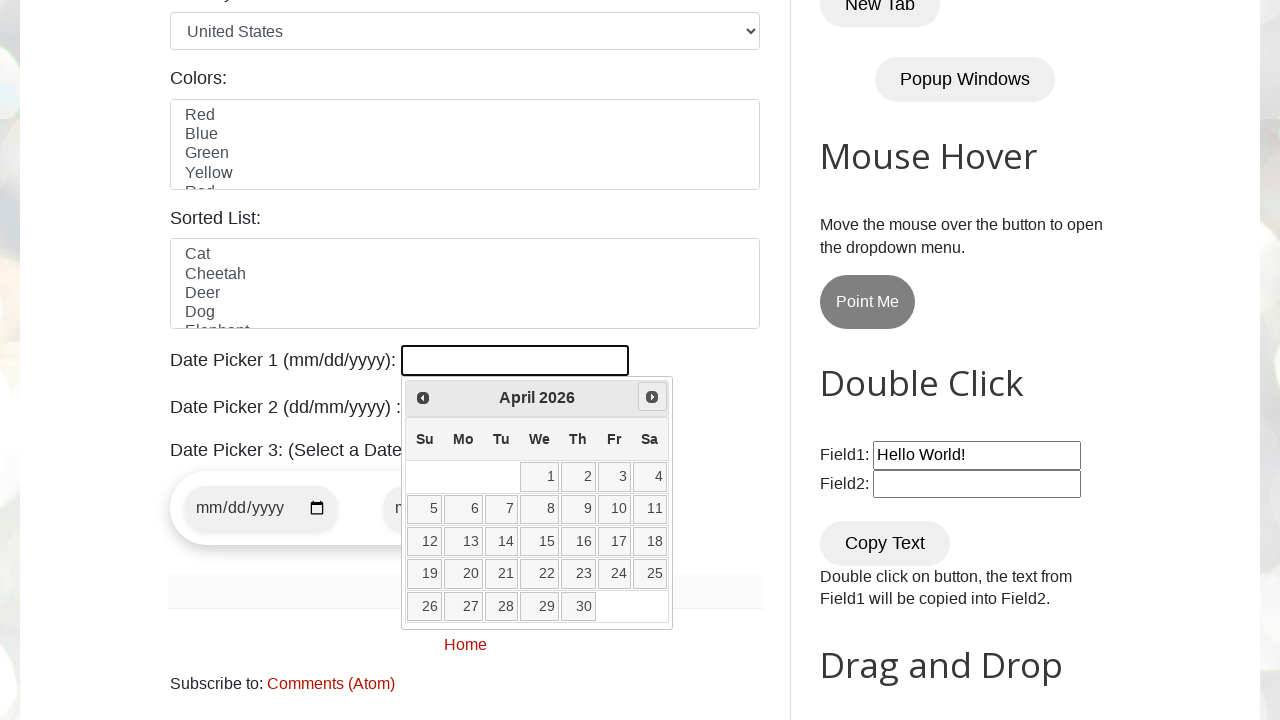

Clicked Next button to navigate to the next month at (652, 397) on xpath=//span[contains(text(),'Next')]
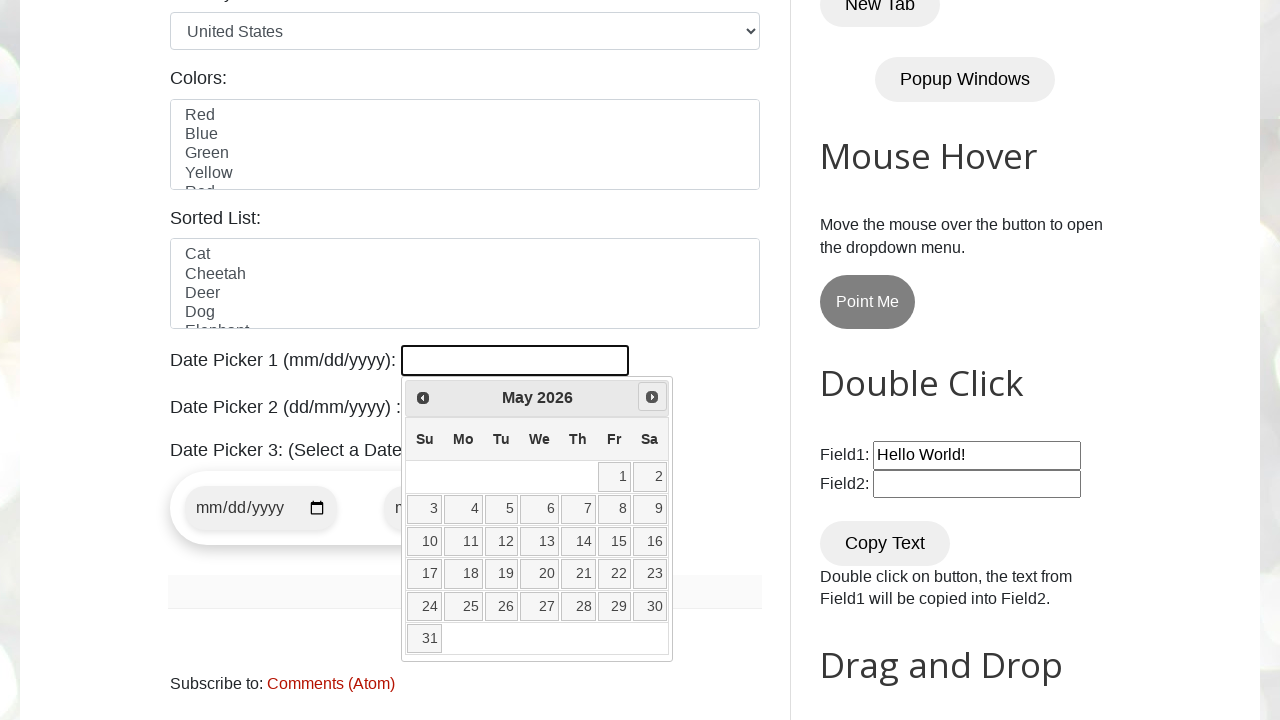

Waited for calendar to update
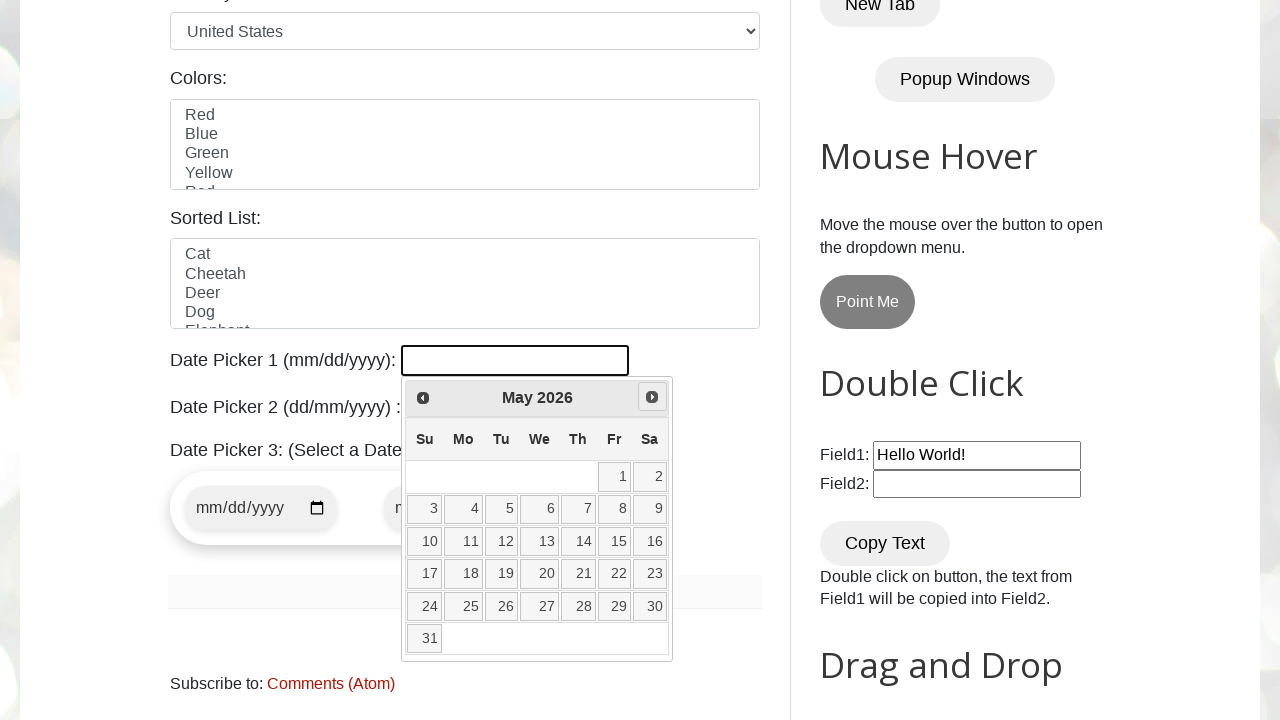

Retrieved current month title: May 2026
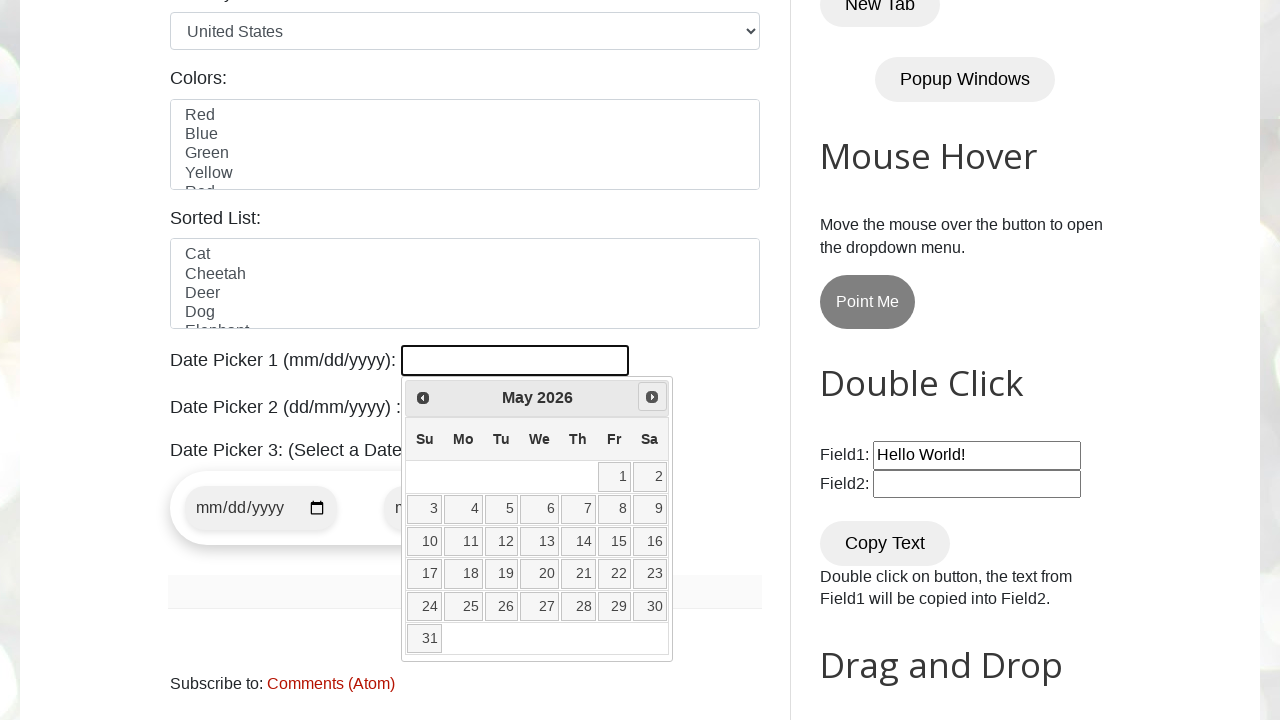

Clicked Next button to navigate to the next month at (652, 397) on xpath=//span[contains(text(),'Next')]
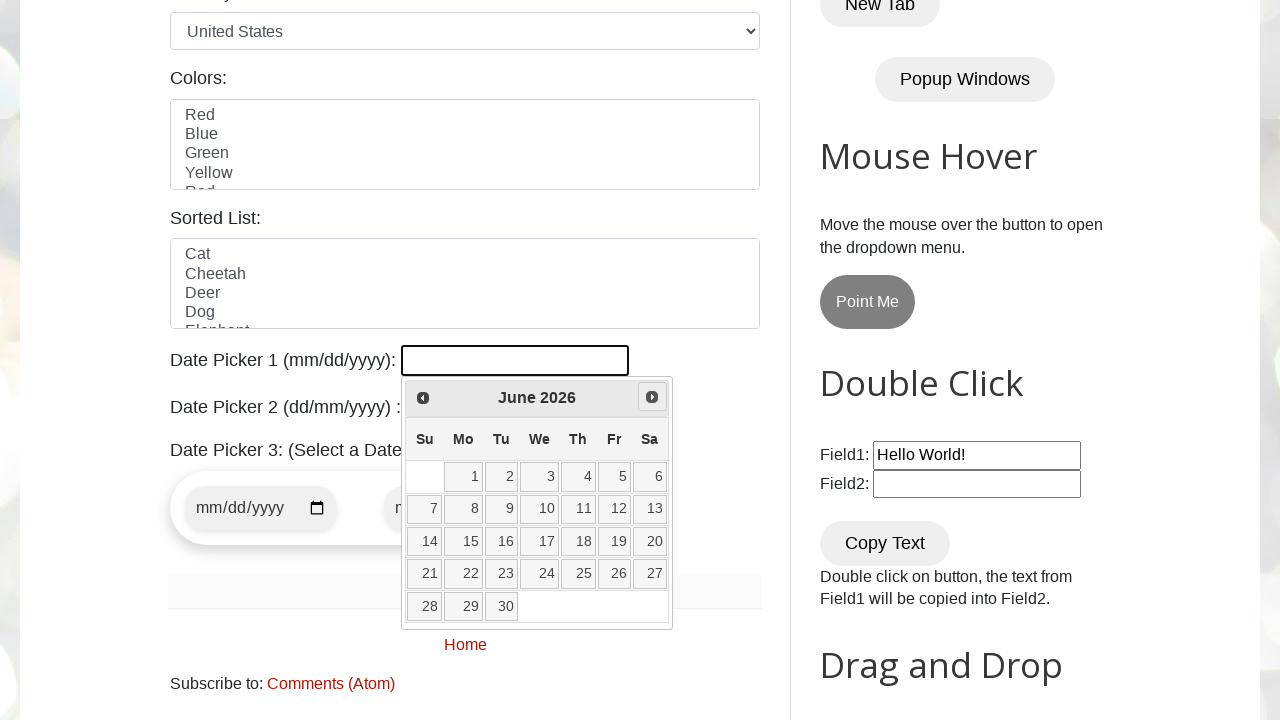

Waited for calendar to update
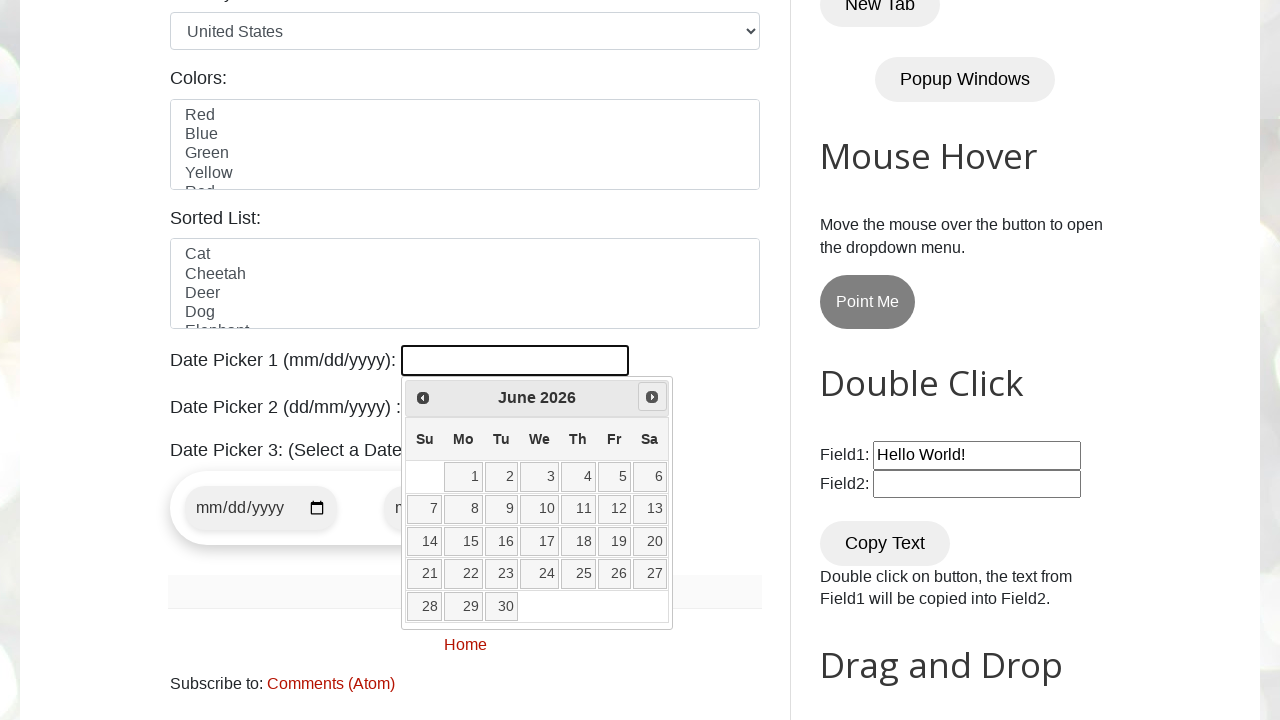

Retrieved current month title: June 2026
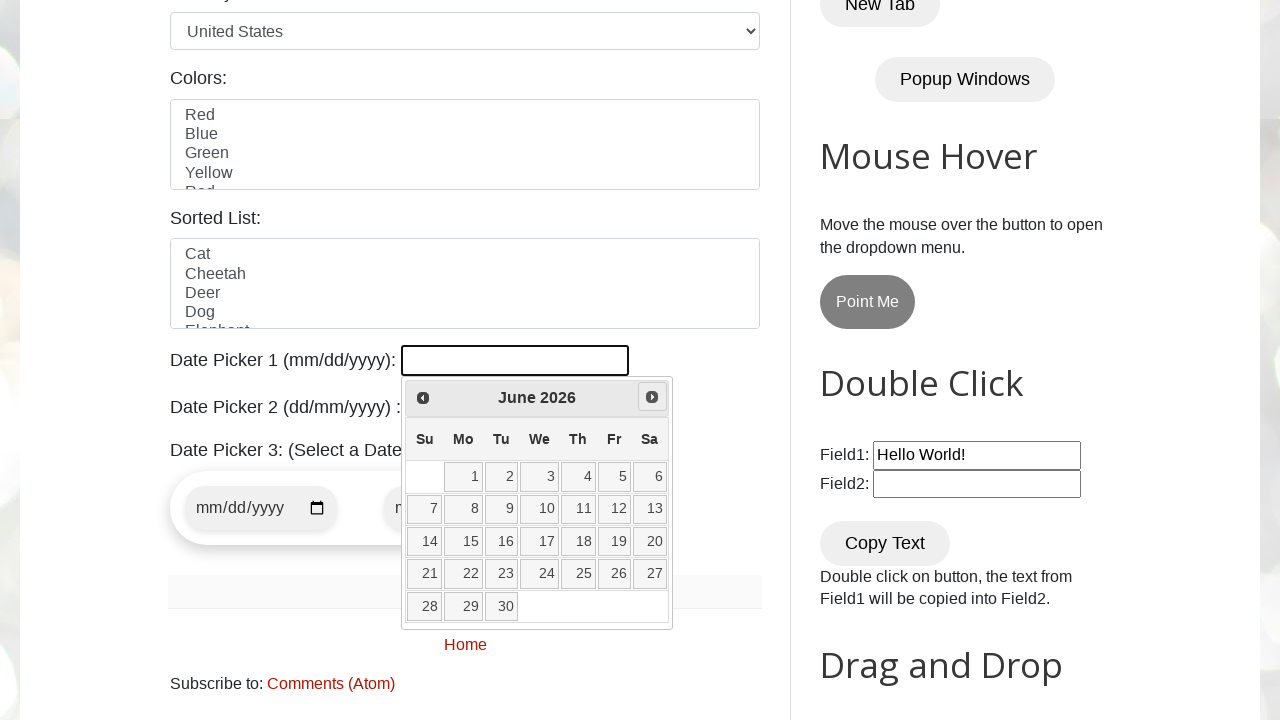

Clicked Next button to navigate to the next month at (652, 397) on xpath=//span[contains(text(),'Next')]
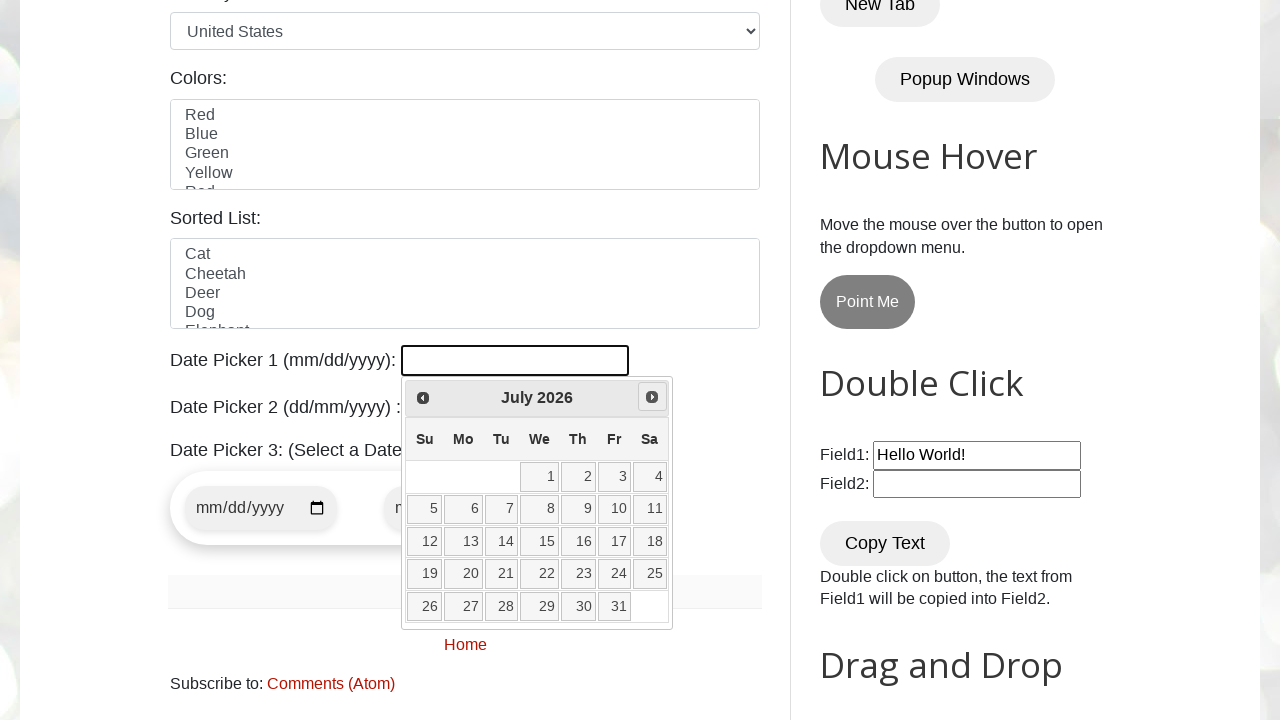

Waited for calendar to update
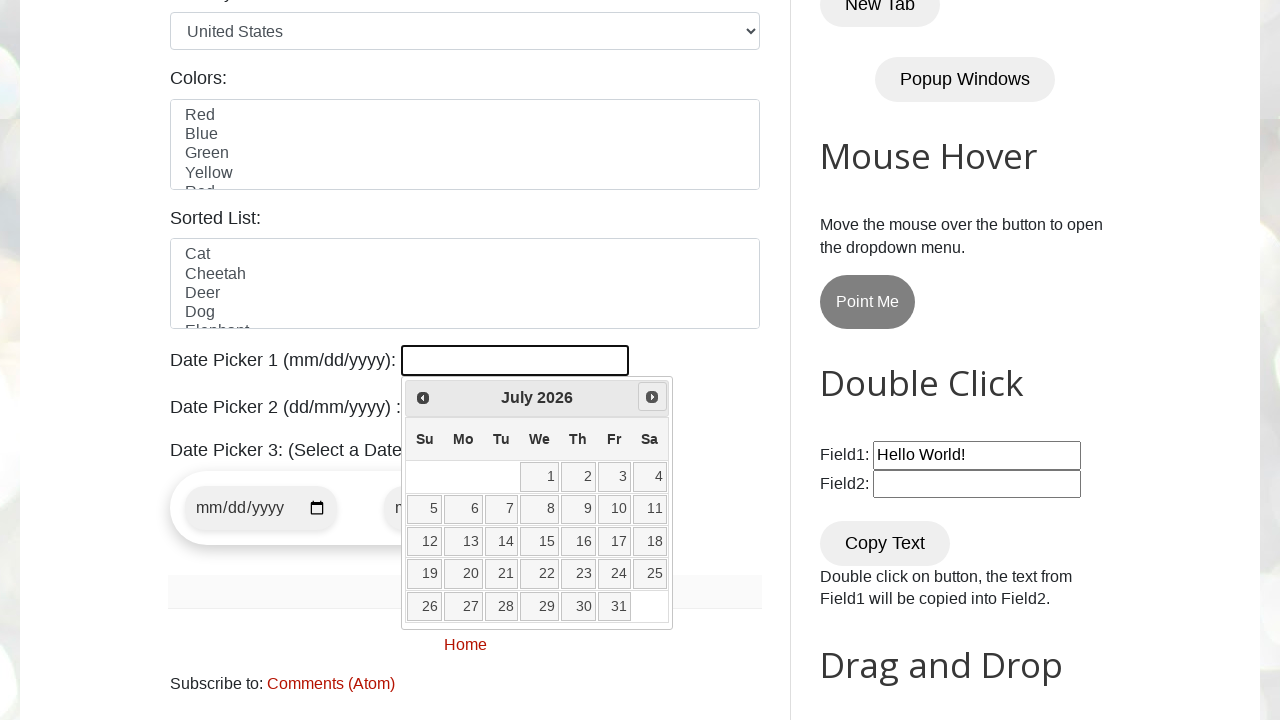

Retrieved current month title: July 2026
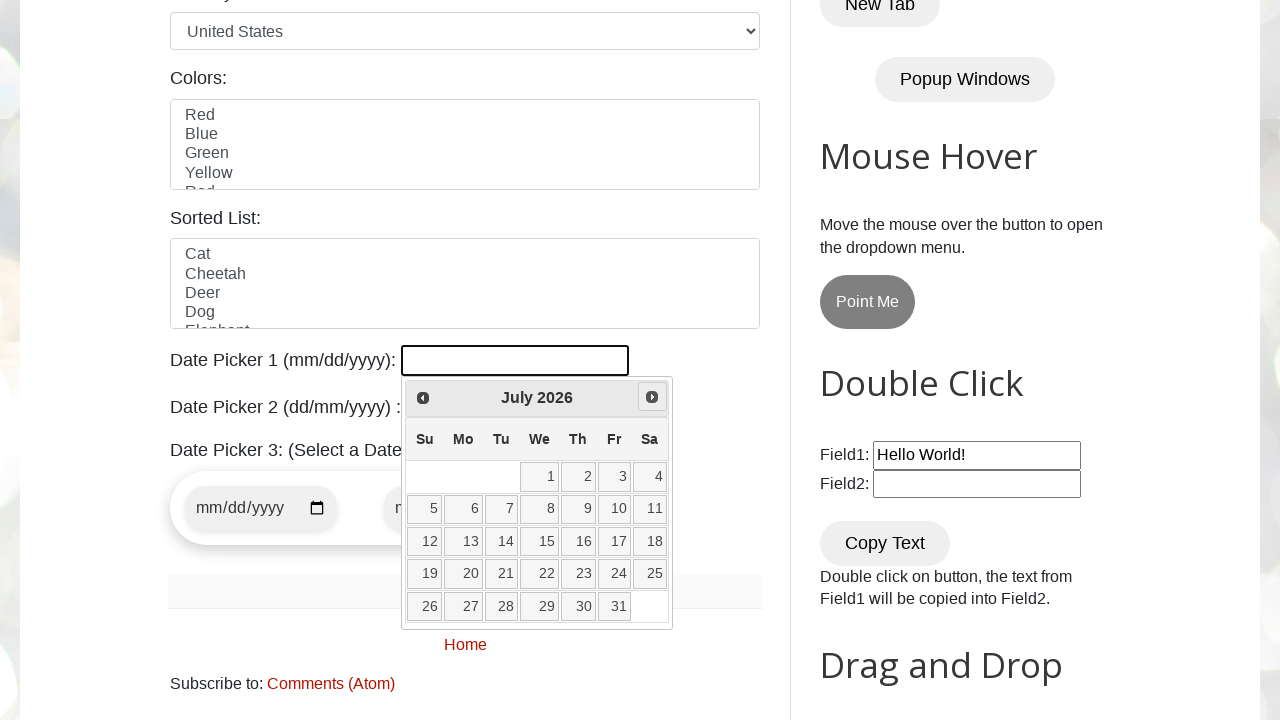

Clicked Next button to navigate to the next month at (652, 397) on xpath=//span[contains(text(),'Next')]
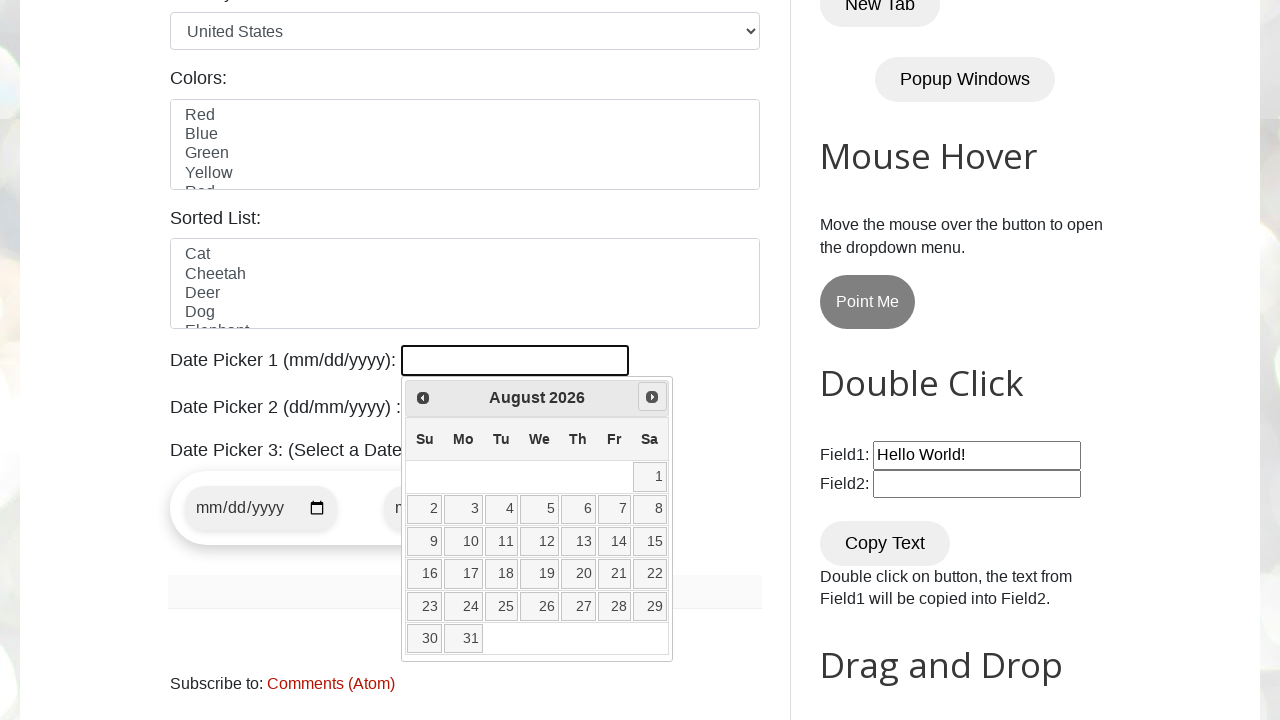

Waited for calendar to update
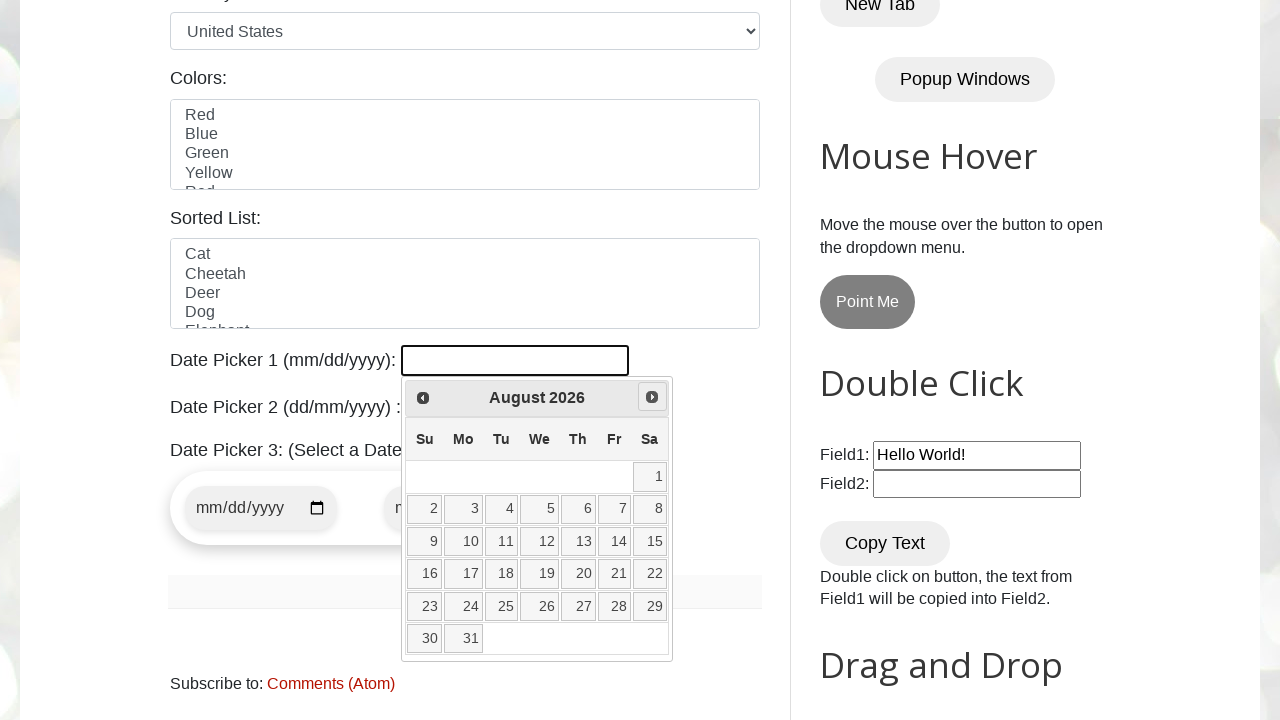

Retrieved current month title: August 2026
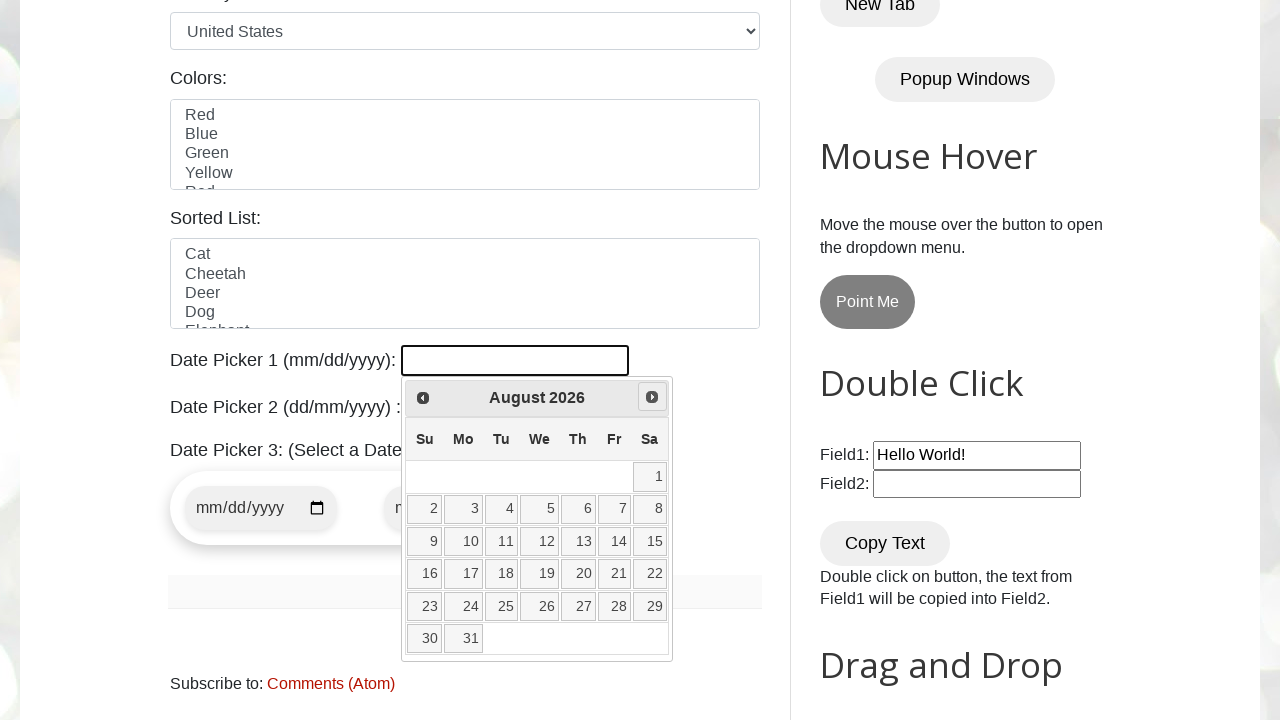

Clicked Next button to navigate to the next month at (652, 397) on xpath=//span[contains(text(),'Next')]
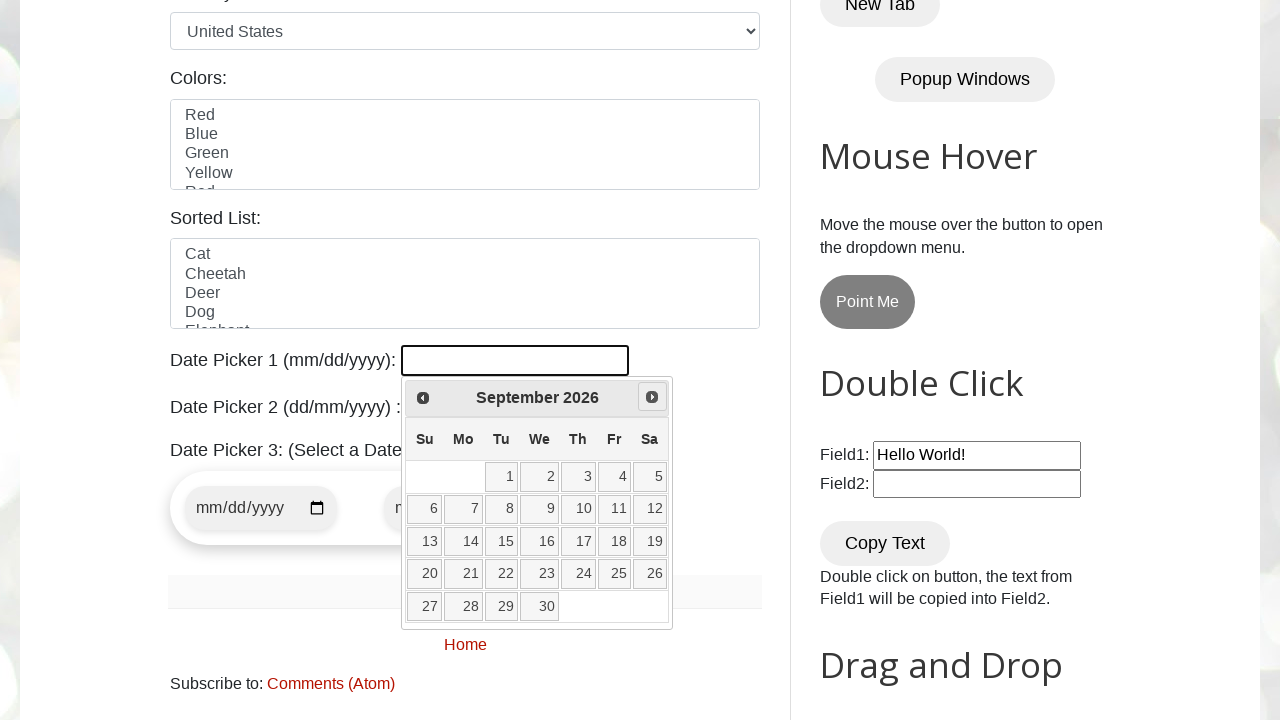

Waited for calendar to update
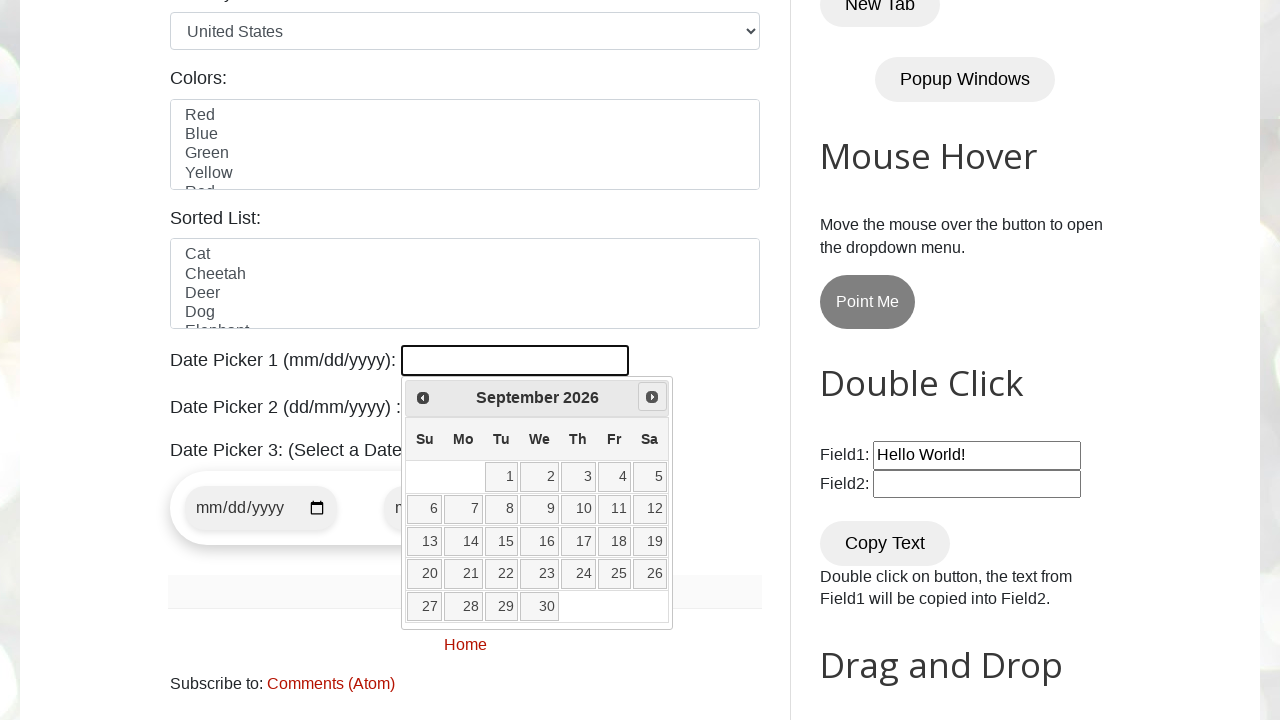

Retrieved current month title: September 2026
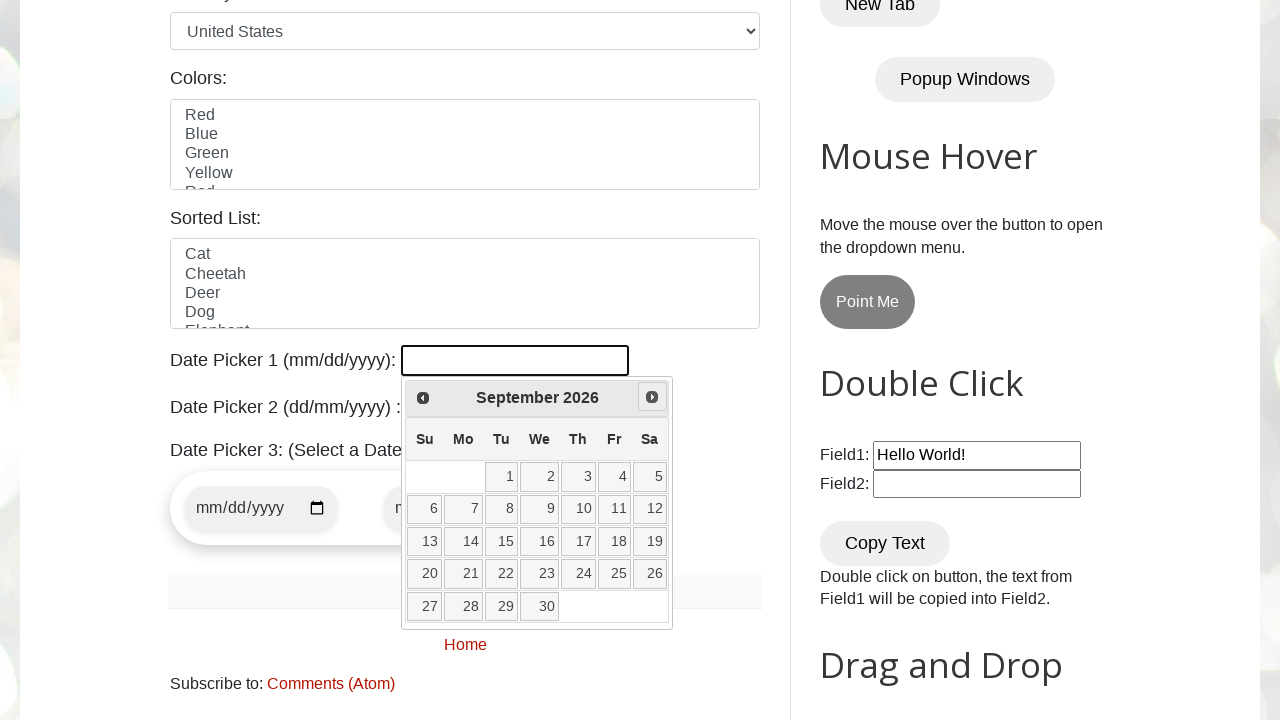

Waited to confirm date selection
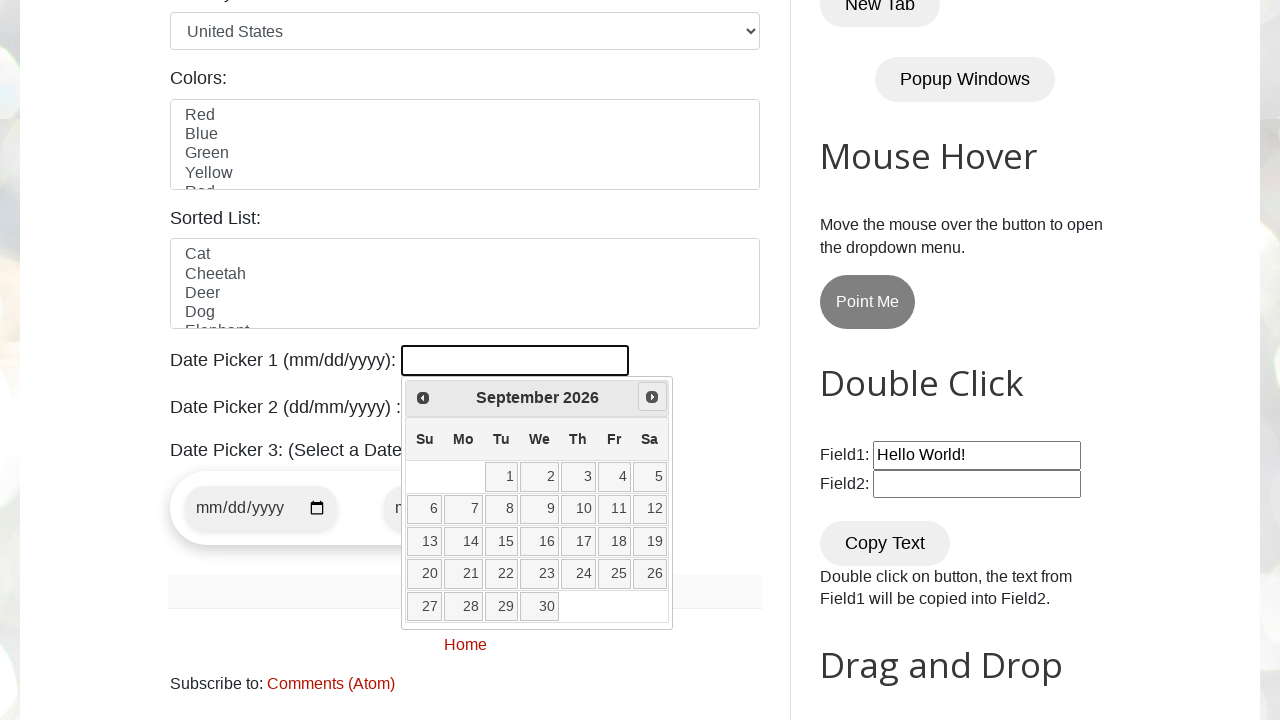

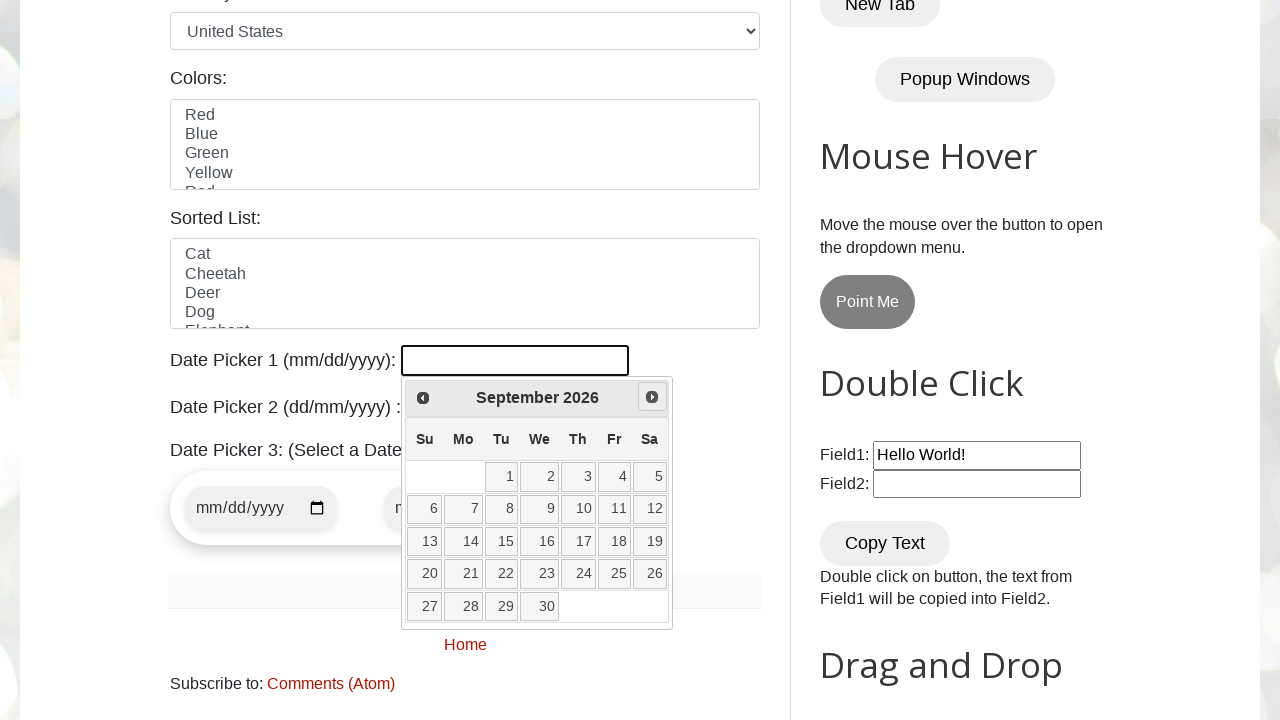